Navigates to Hacker News homepage, verifies posts are loaded, and clicks through pagination to navigate to subsequent pages.

Starting URL: https://news.ycombinator.com/

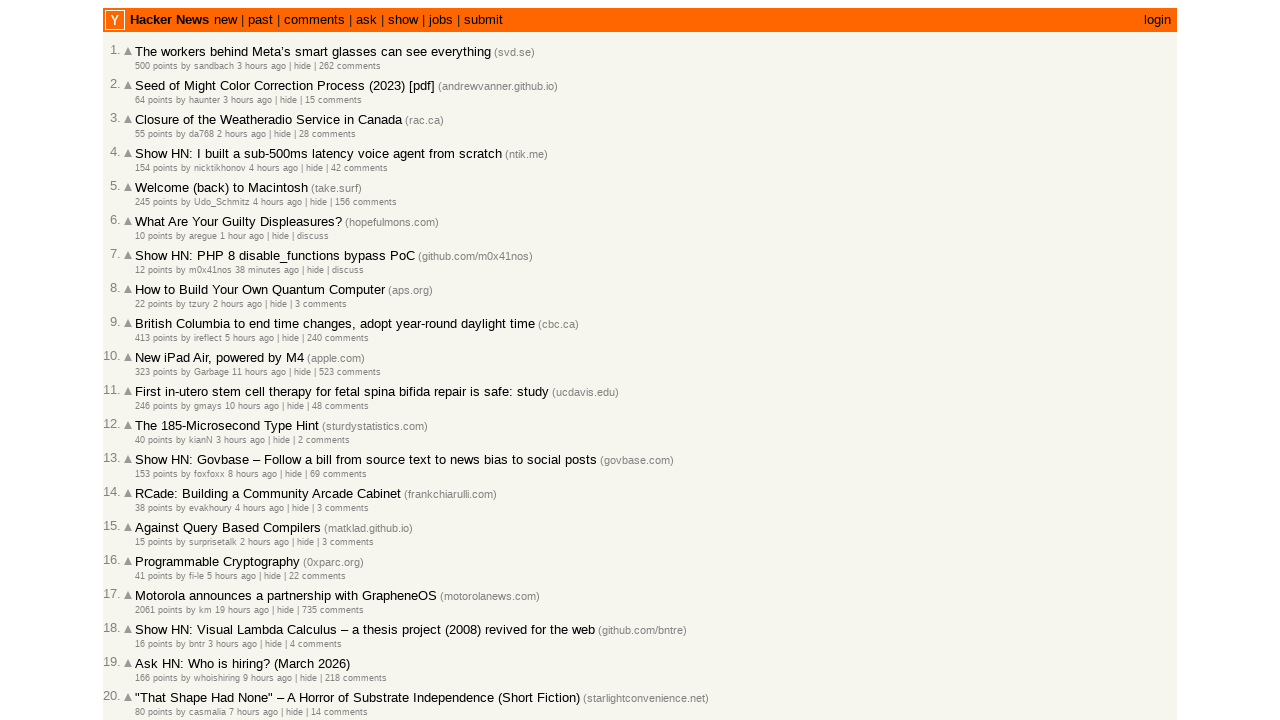

Waited for posts to load on Hacker News homepage
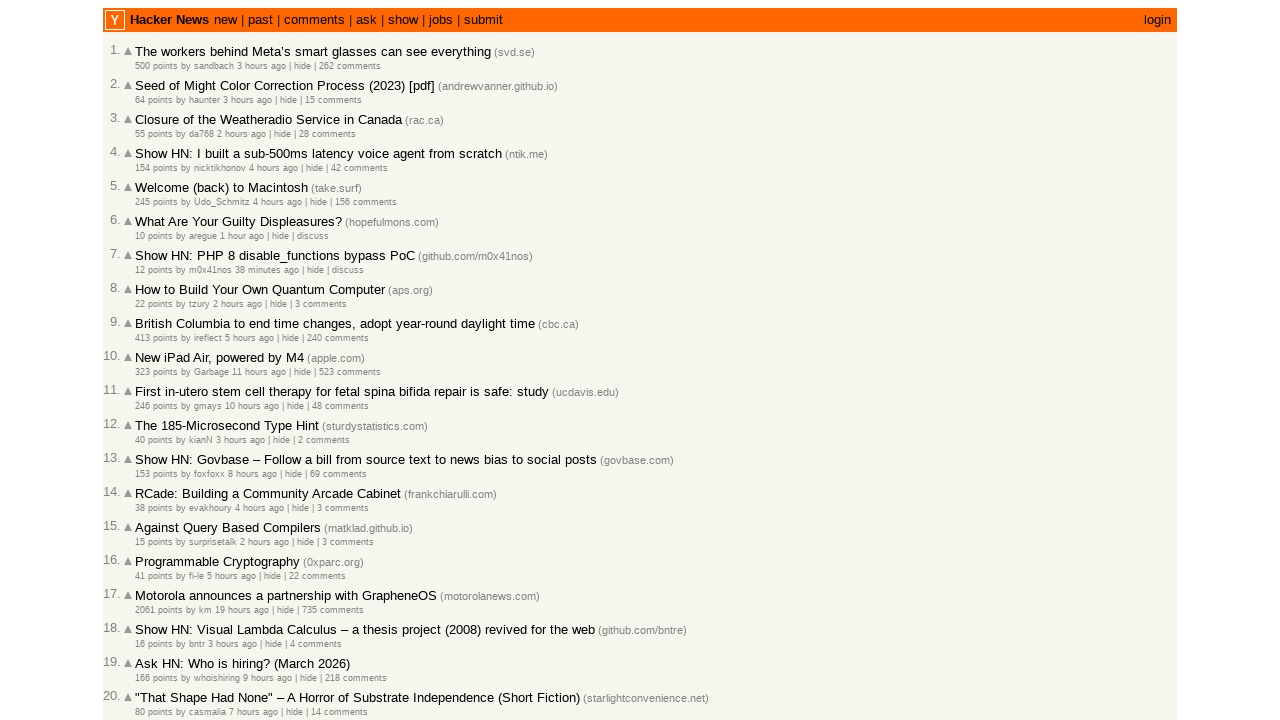

Found 30 post elements on the page
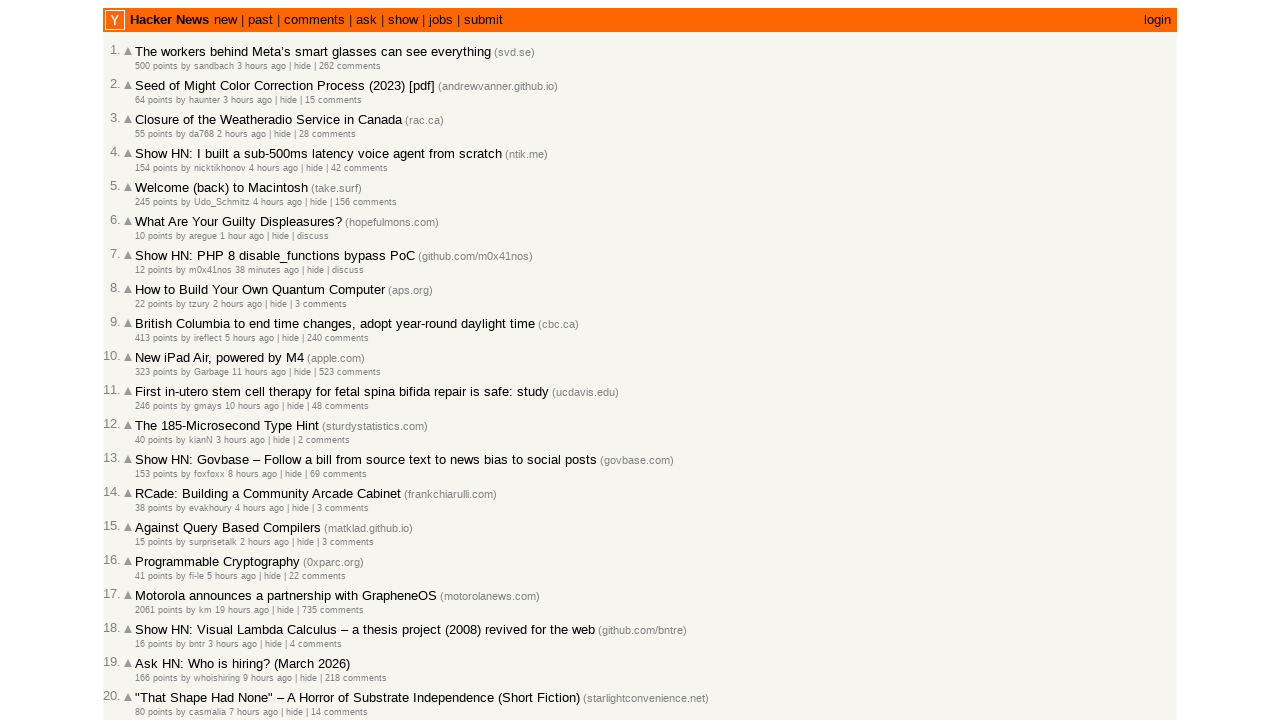

Verified that posts are present on the page
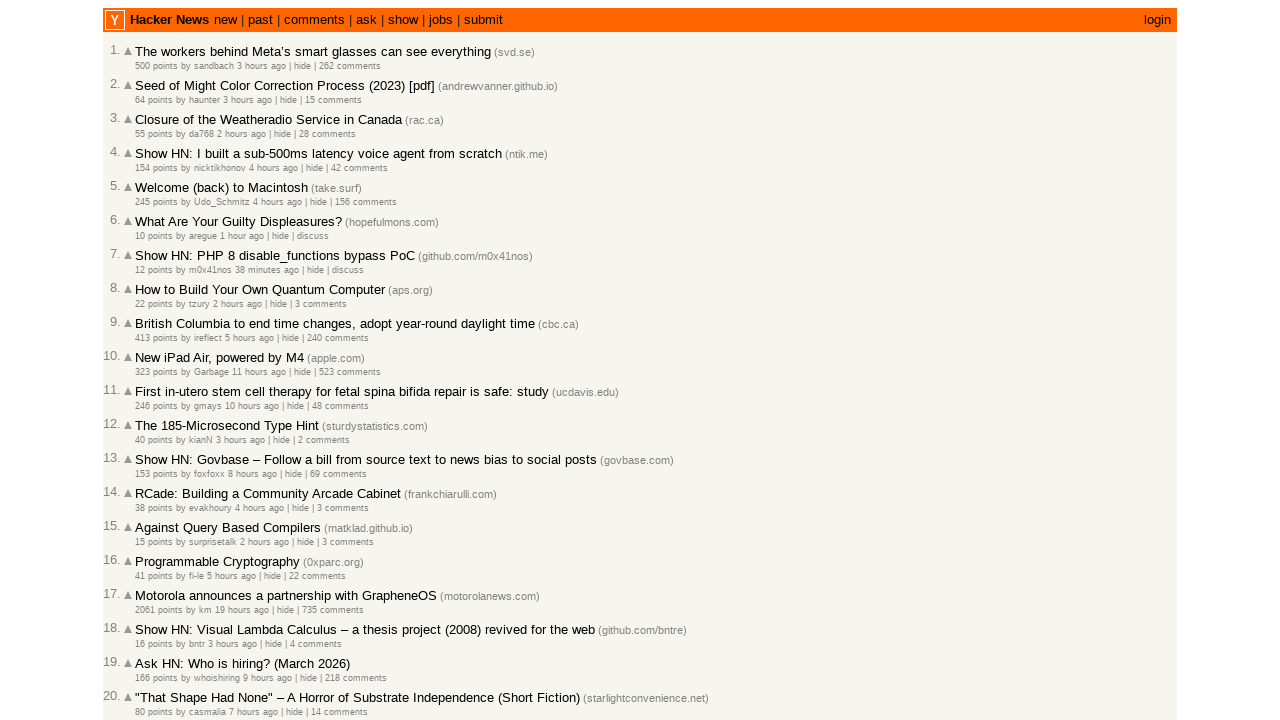

Clicked 'More' link to navigate to the next page at (149, 616) on .morelink
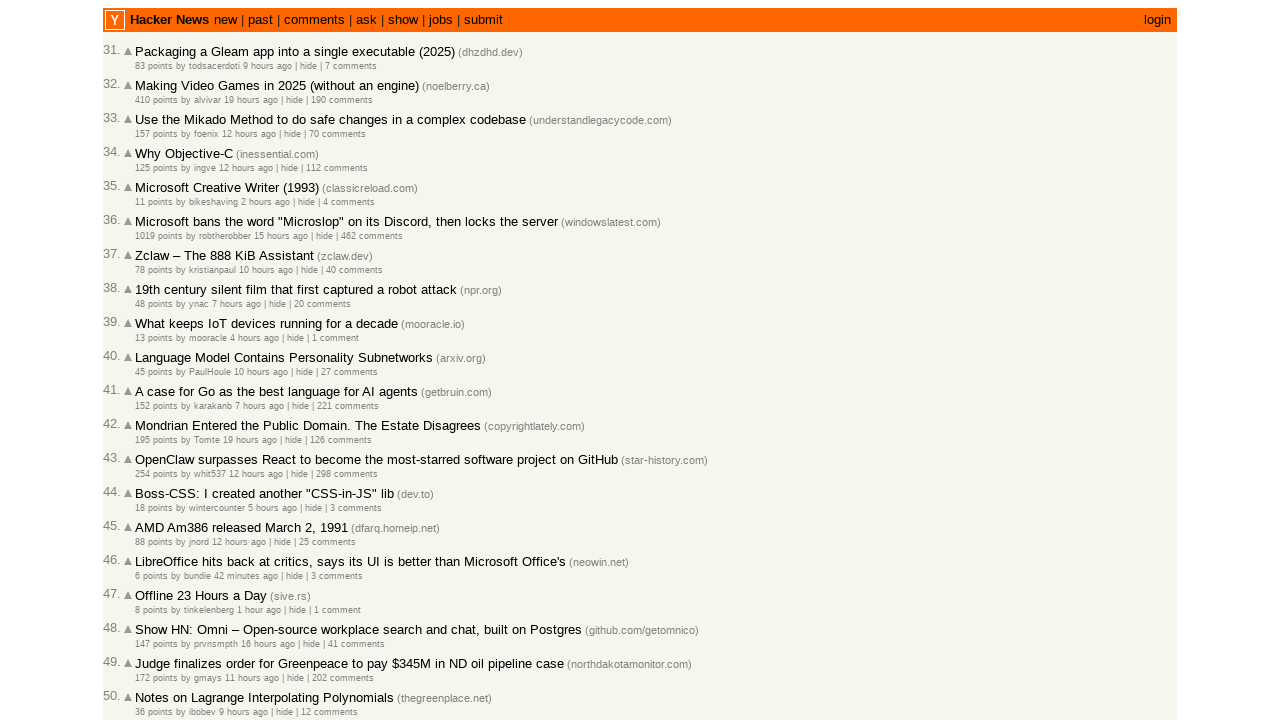

Waited for posts to load on the second page
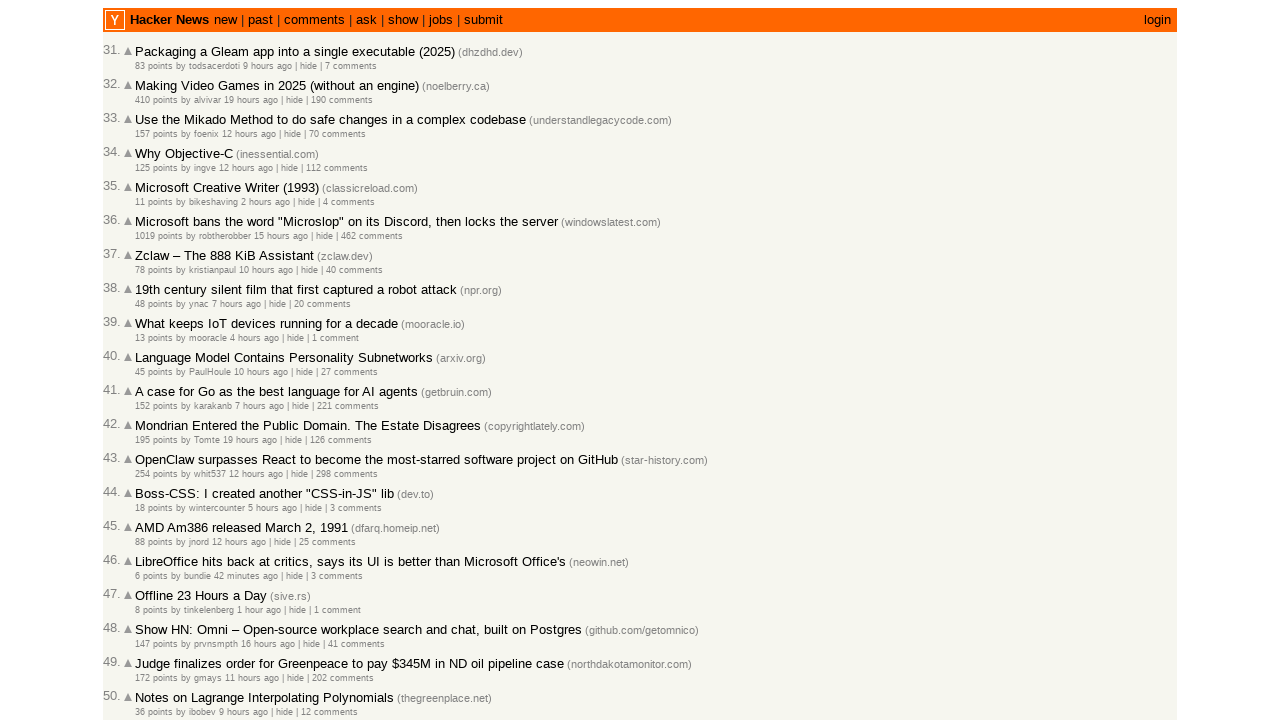

Clicked 'More' link to navigate to the third page at (149, 616) on .morelink
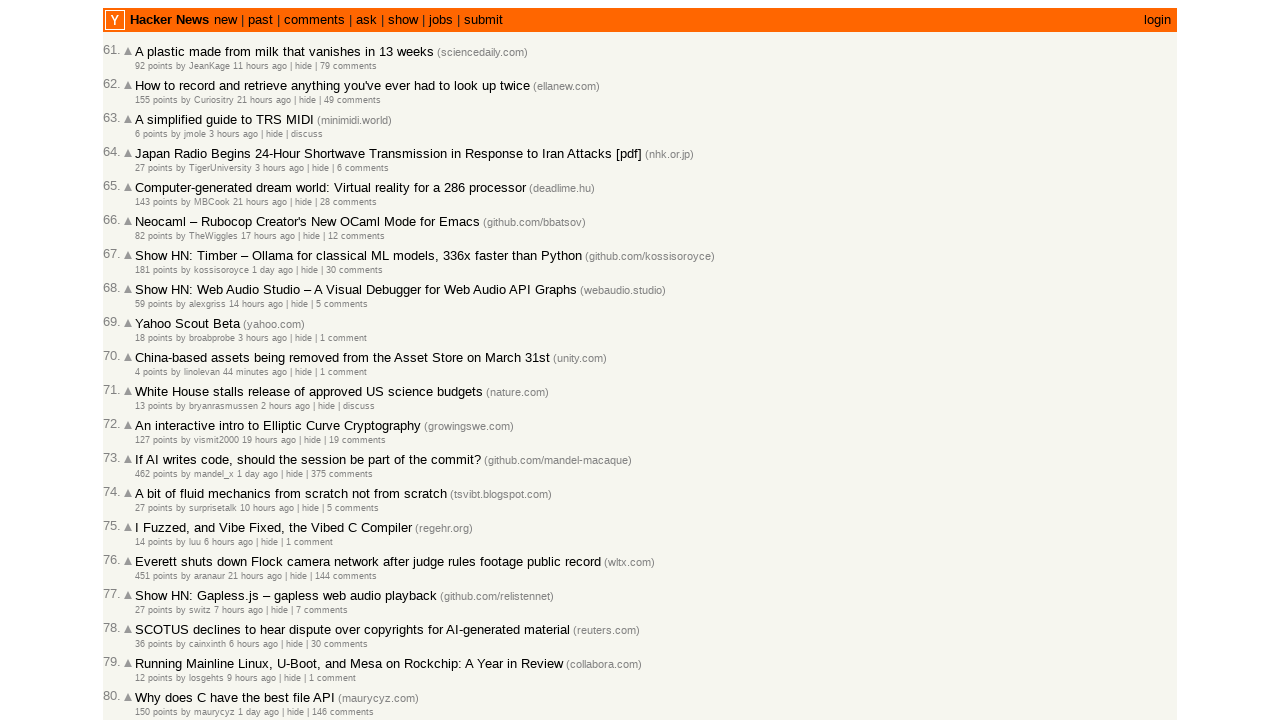

Waited for posts to load on the third page
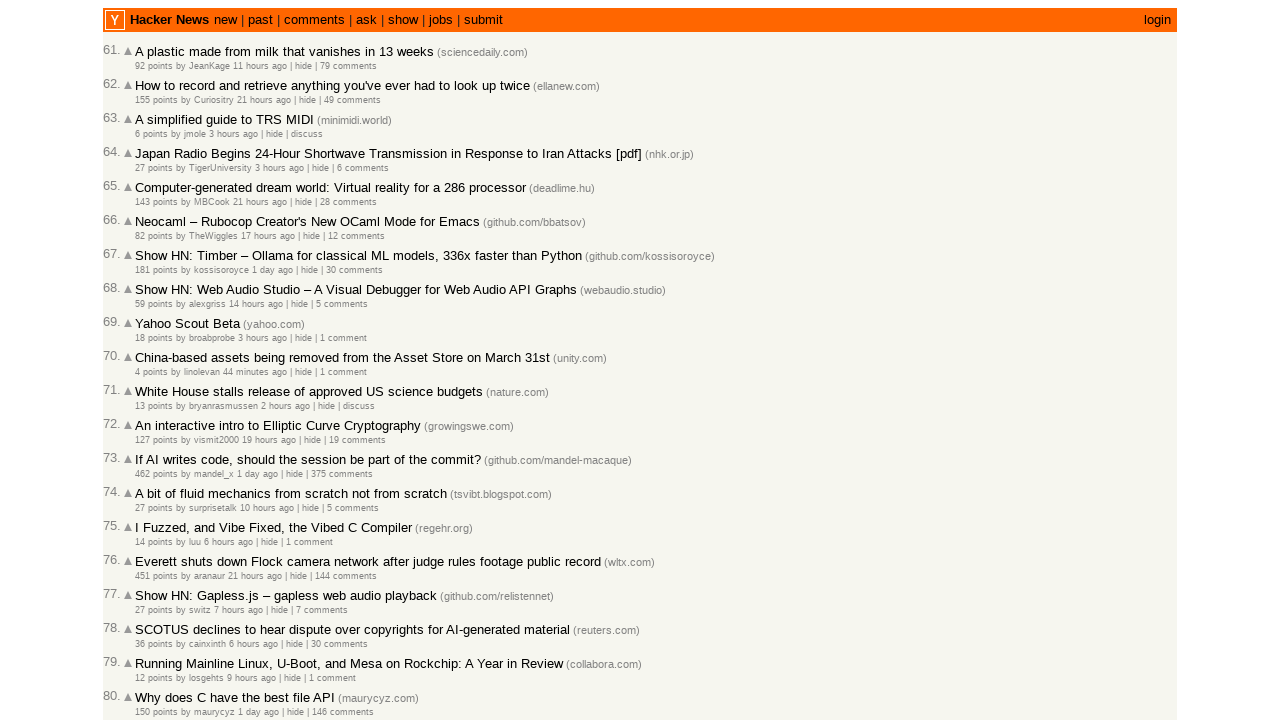

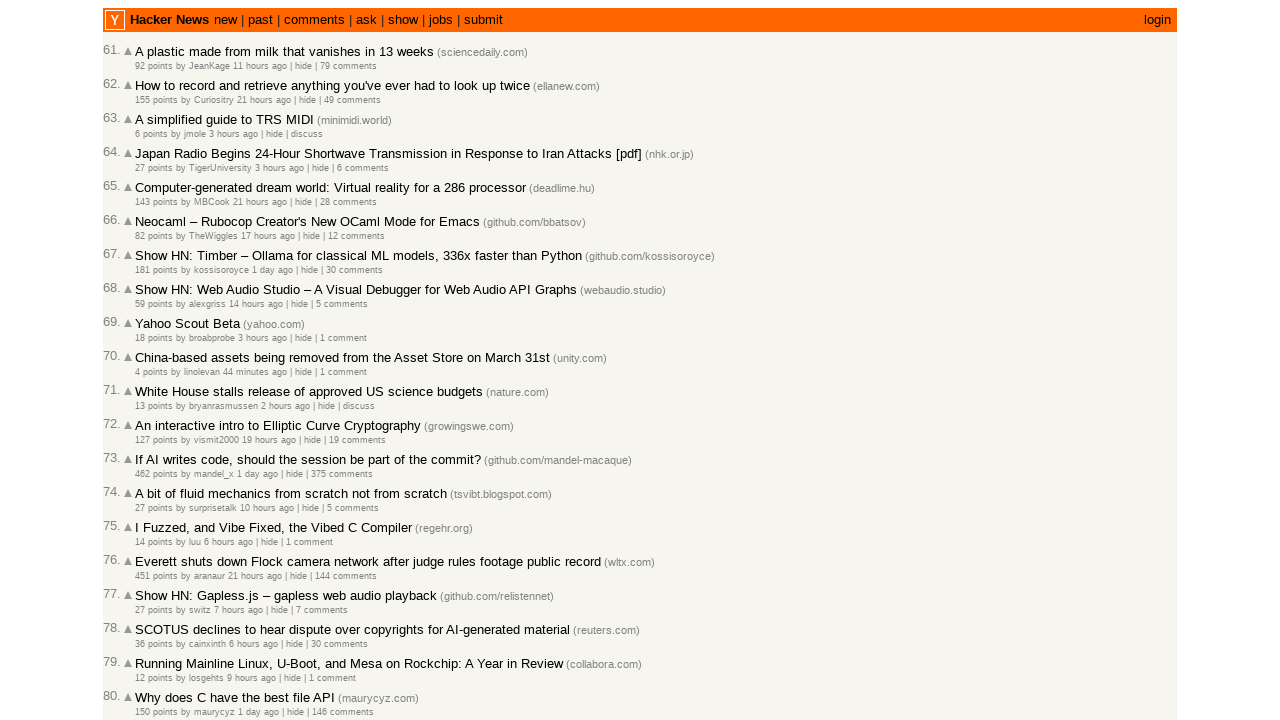